Navigates to SelectorHub practice page and clicks all checkboxes that match a specific pattern

Starting URL: https://selectorshub.com/xpath-practice-page/

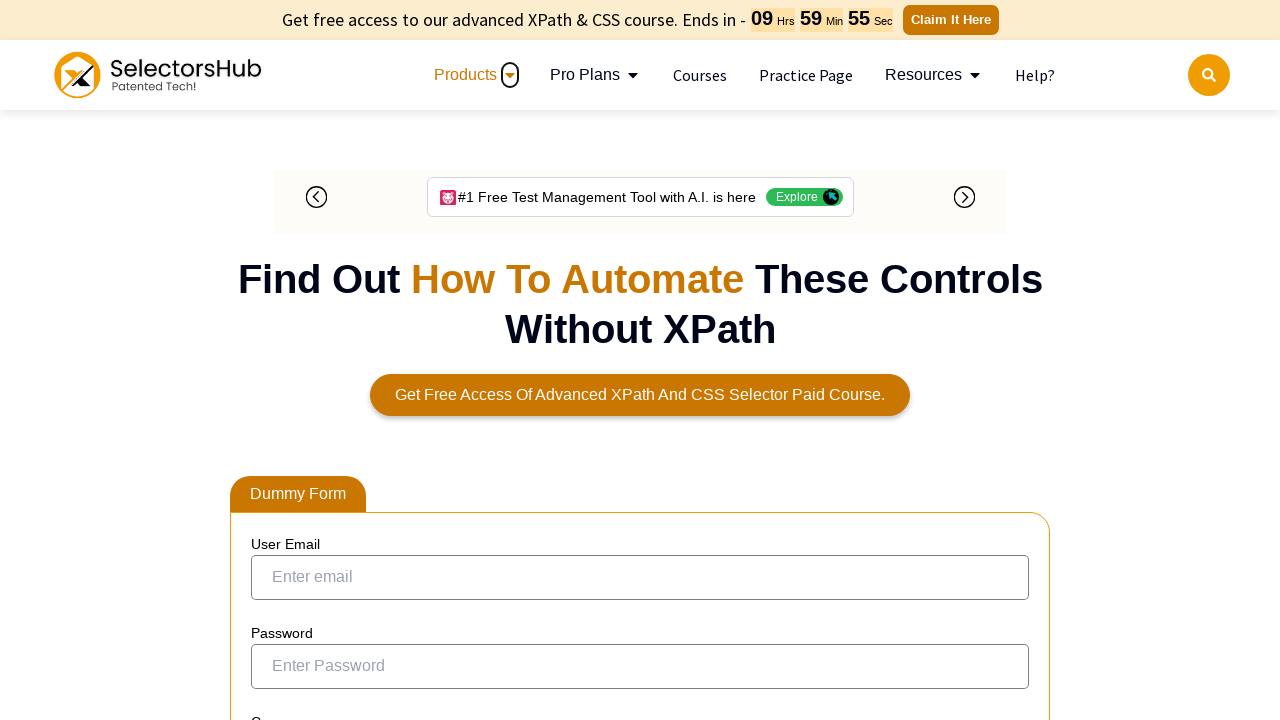

Navigated to SelectorHub XPath practice page
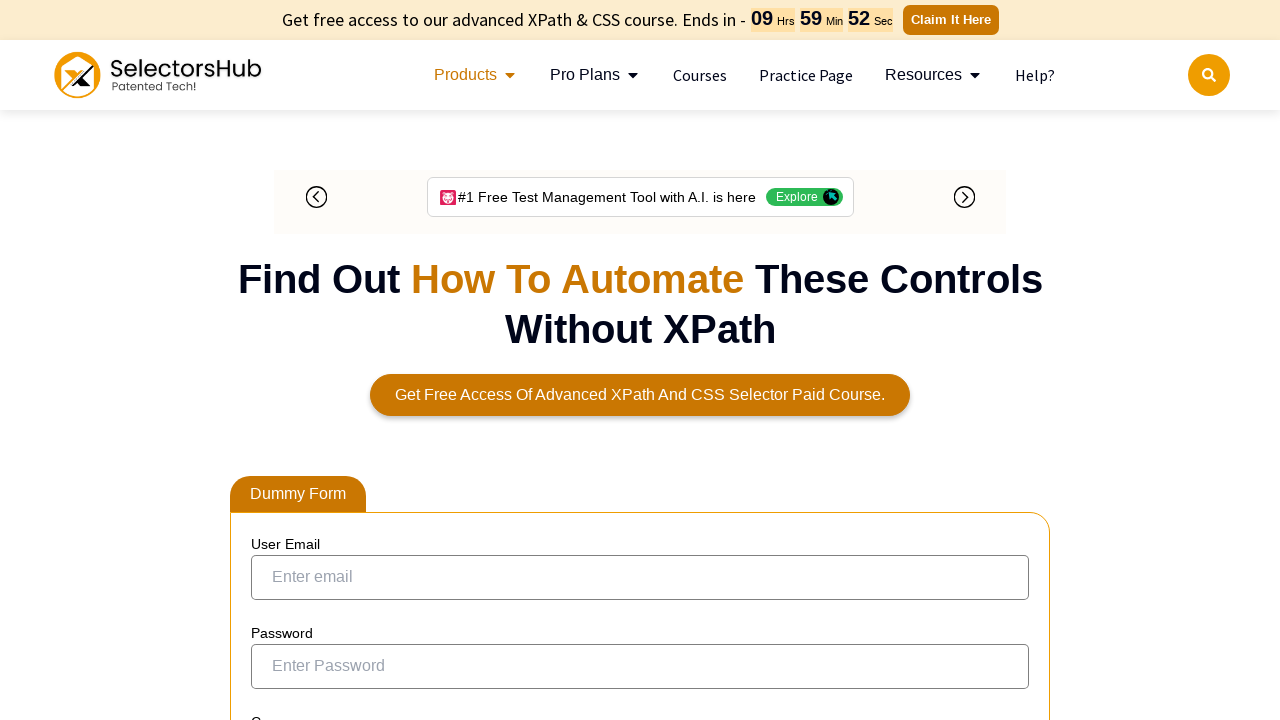

Located all checkboxes matching pattern 'ohrmList_chkSelectRecord'
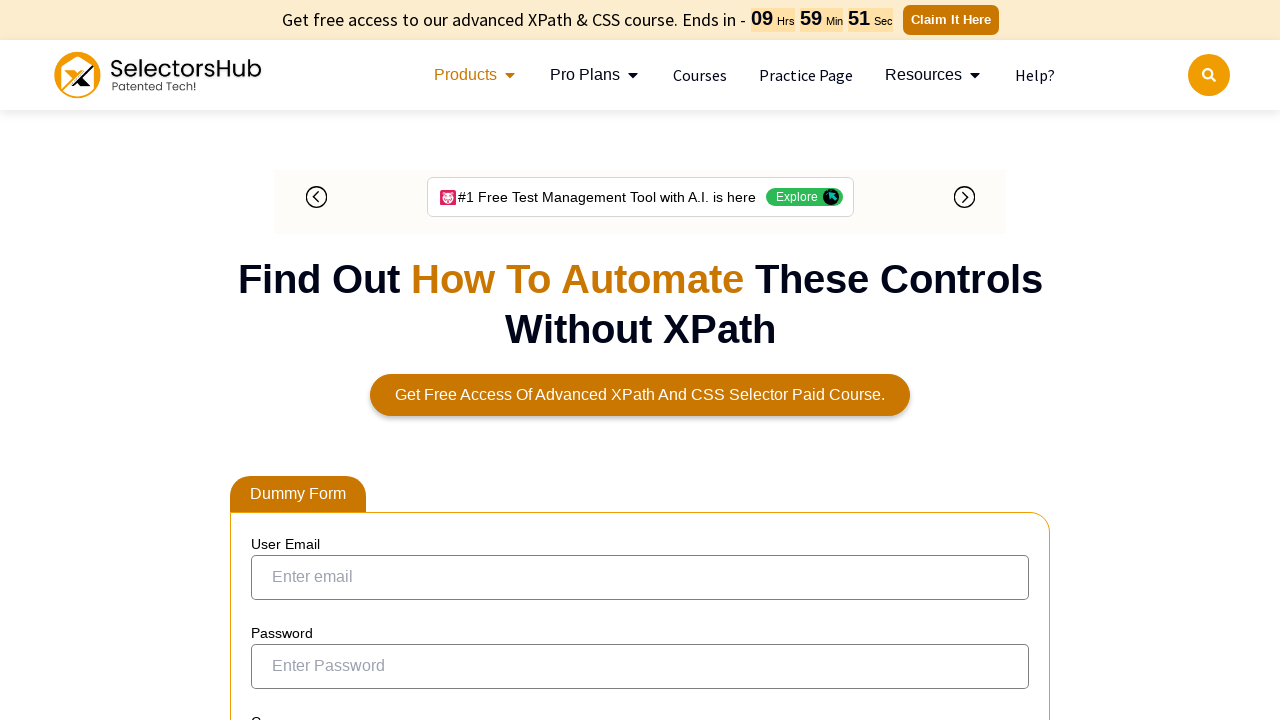

Clicked a checkbox matching the pattern at (274, 353) on xpath=//input[contains(@id,'ohrmList_chkSelectRecord')] >> nth=0
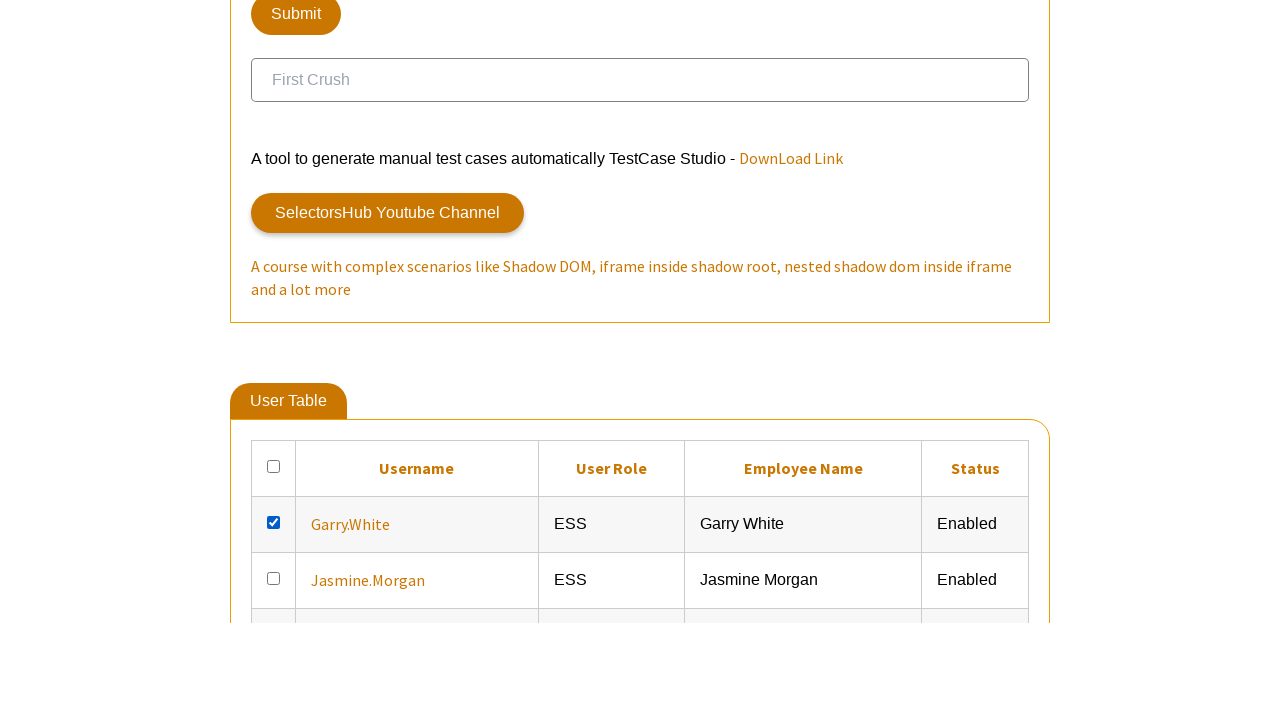

Clicked a checkbox matching the pattern at (274, 360) on xpath=//input[contains(@id,'ohrmList_chkSelectRecord')] >> nth=1
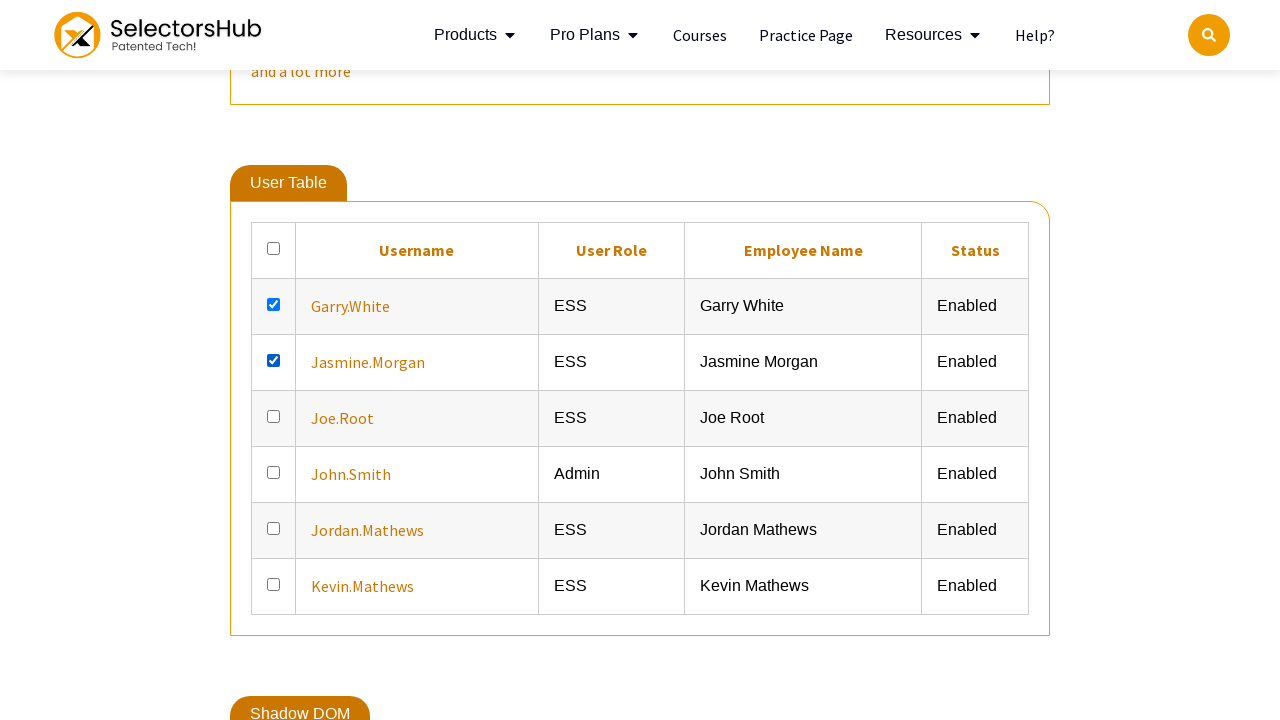

Clicked a checkbox matching the pattern at (274, 416) on xpath=//input[contains(@id,'ohrmList_chkSelectRecord')] >> nth=2
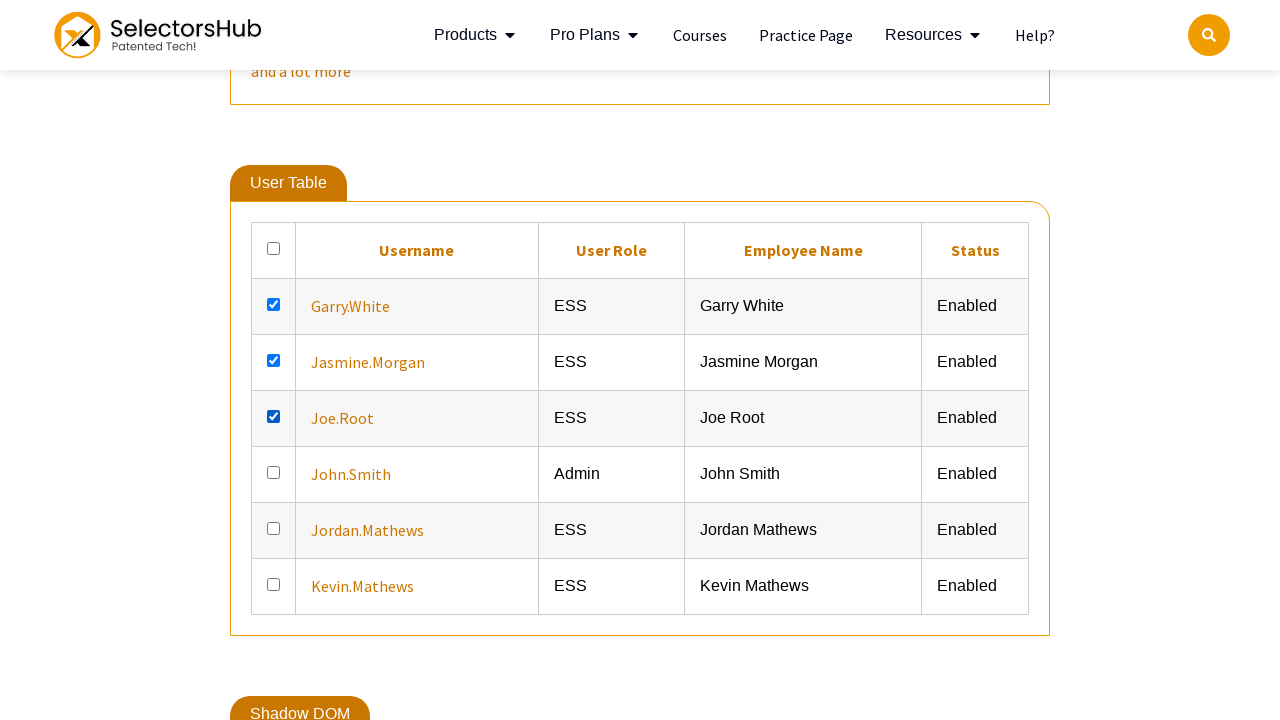

Clicked a checkbox matching the pattern at (274, 472) on xpath=//input[contains(@id,'ohrmList_chkSelectRecord')] >> nth=3
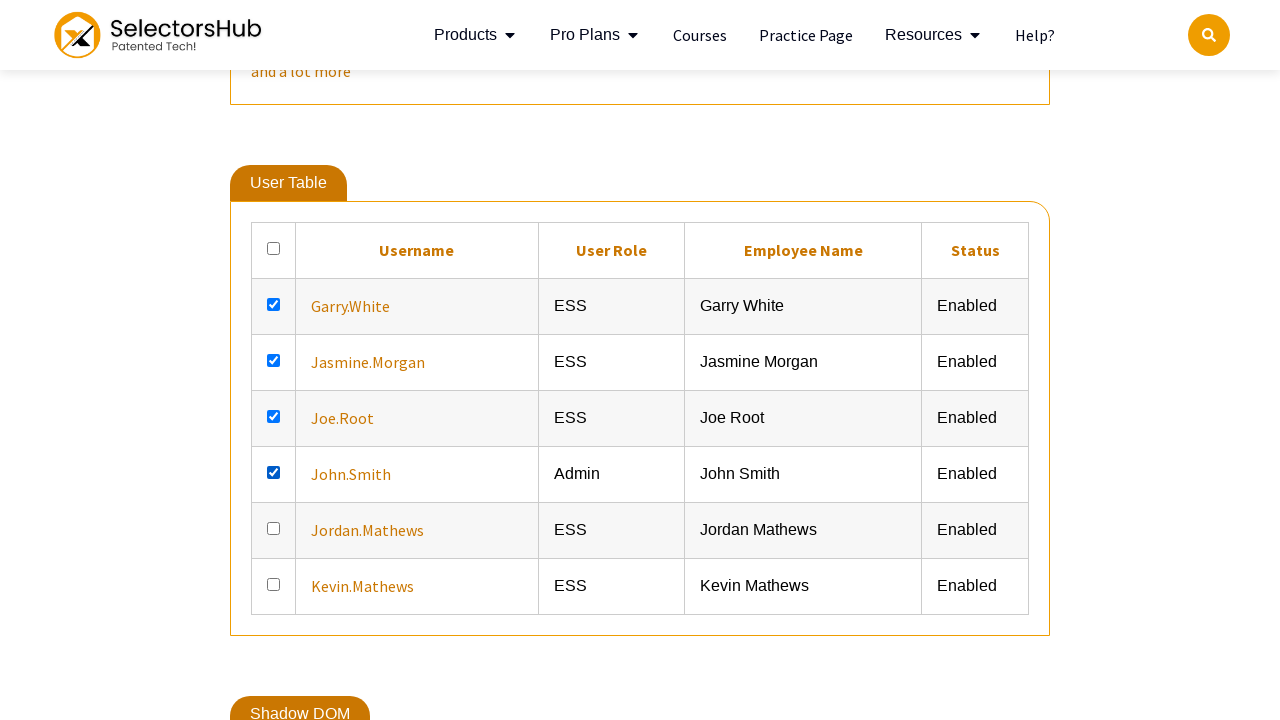

Clicked a checkbox matching the pattern at (274, 528) on xpath=//input[contains(@id,'ohrmList_chkSelectRecord')] >> nth=4
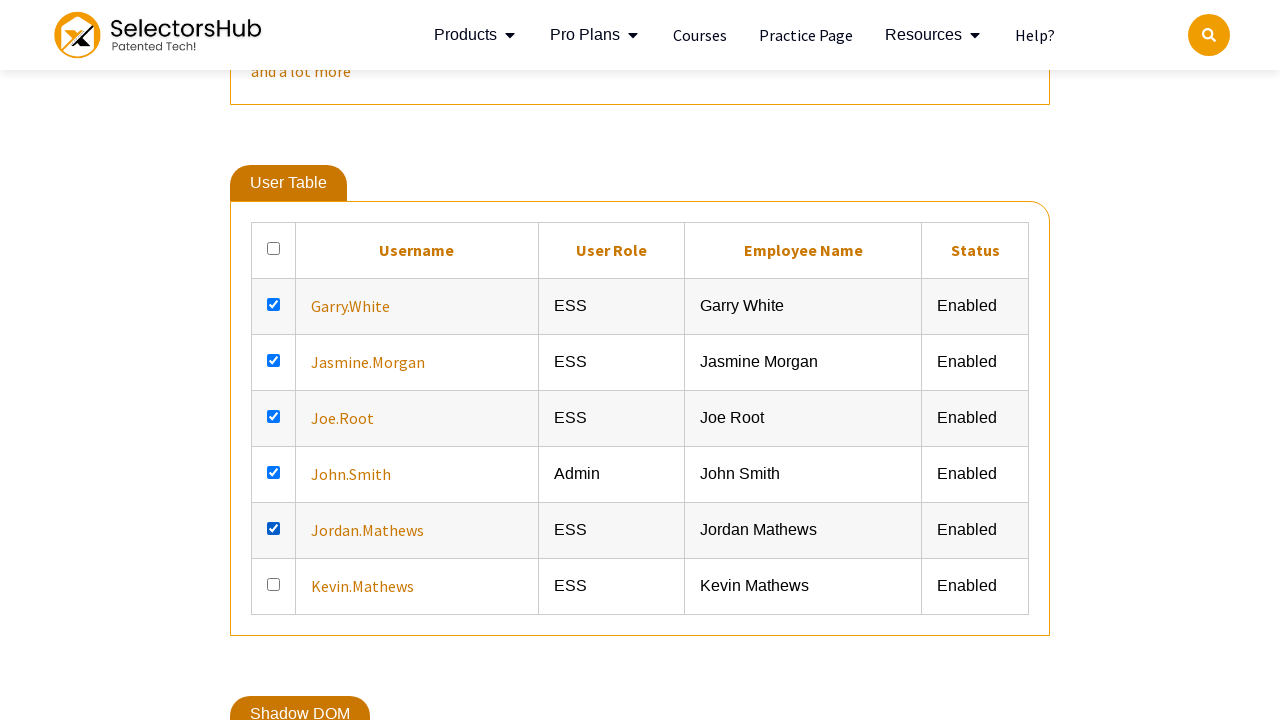

Clicked a checkbox matching the pattern at (274, 584) on xpath=//input[contains(@id,'ohrmList_chkSelectRecord')] >> nth=5
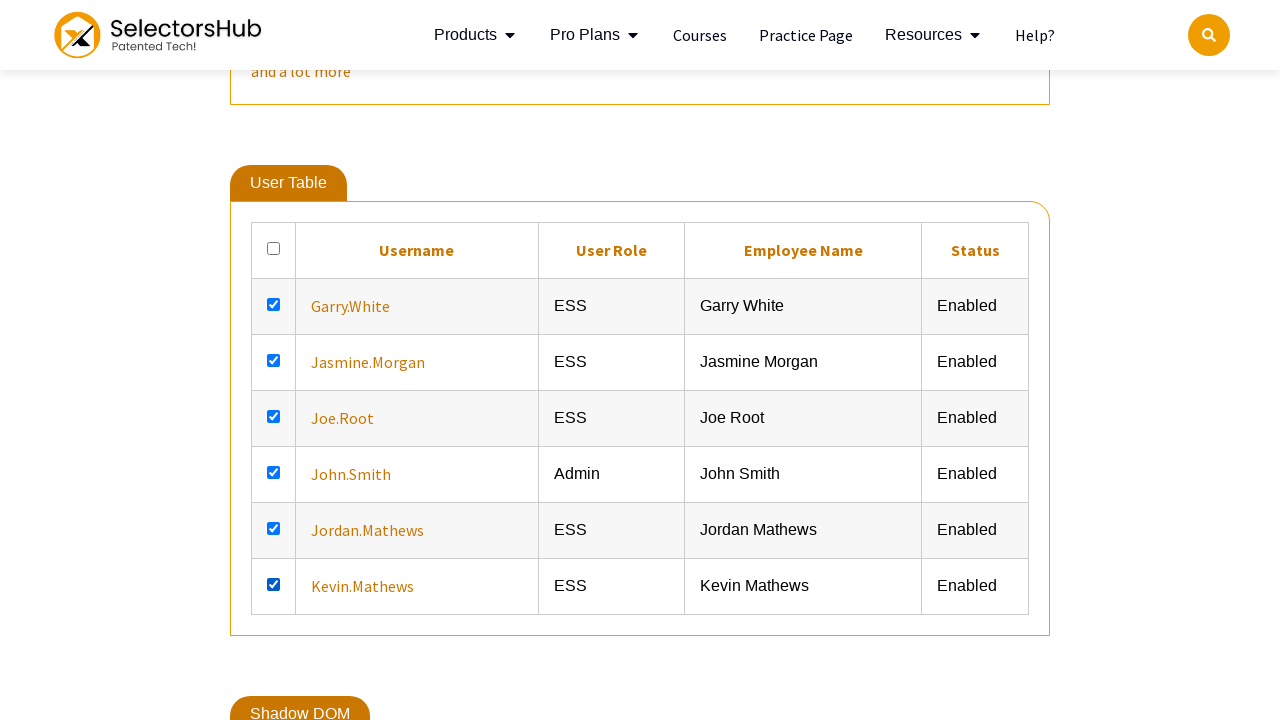

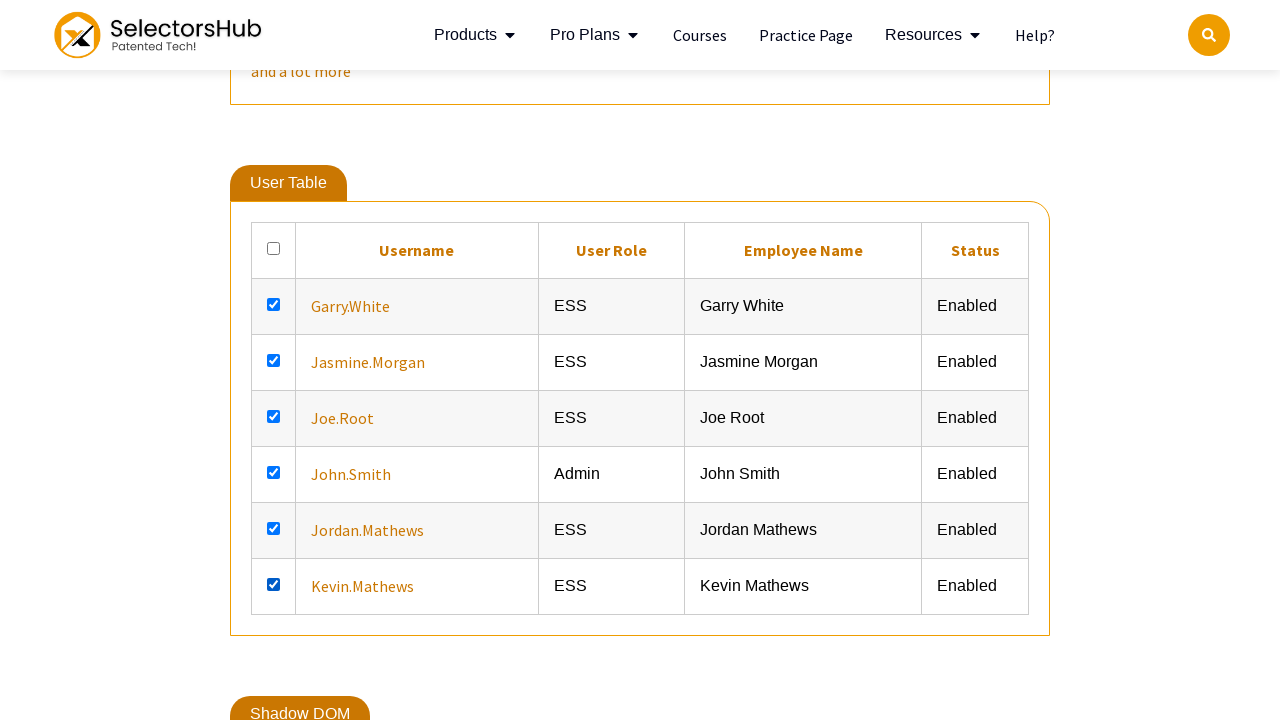